Tests radio button functionality on LeafGround by navigating to the Radio Button page and selecting various radio button options including browser type and city selections

Starting URL: https://leafground.com/button.xhtml

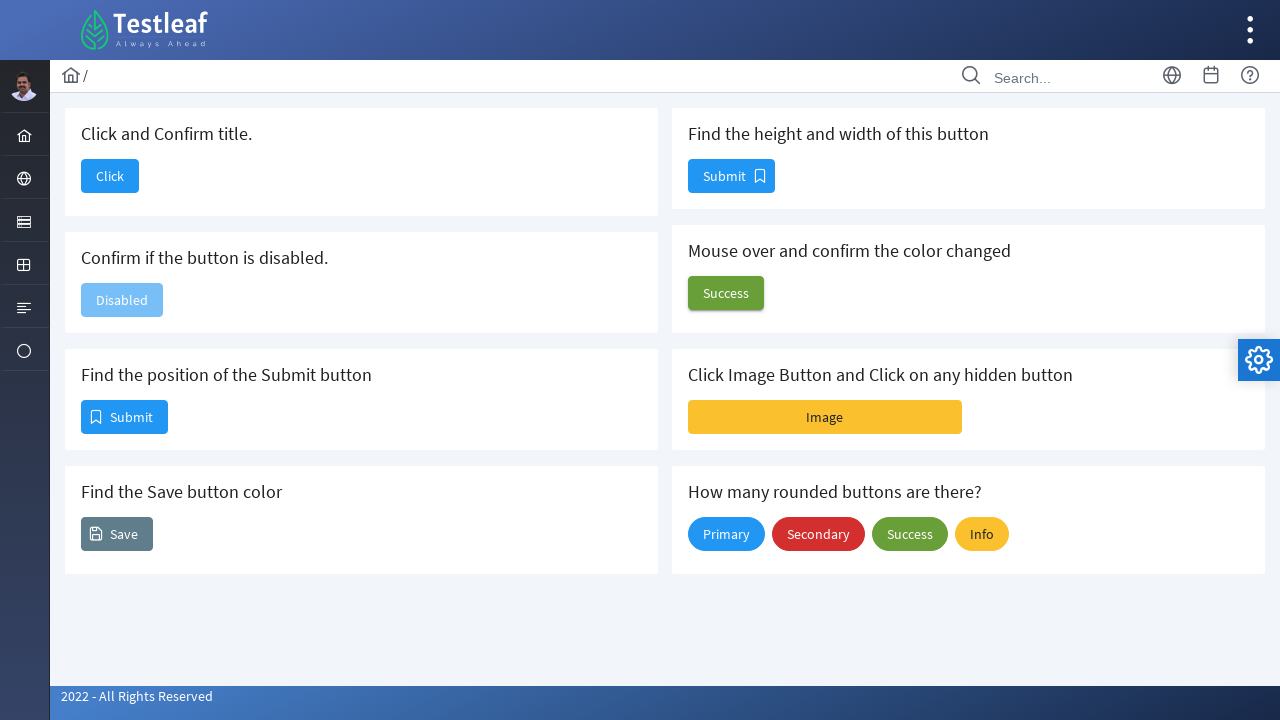

Clicked menu item to navigate at (24, 220) on xpath=//li[@id='menuform:j_idt39']//a
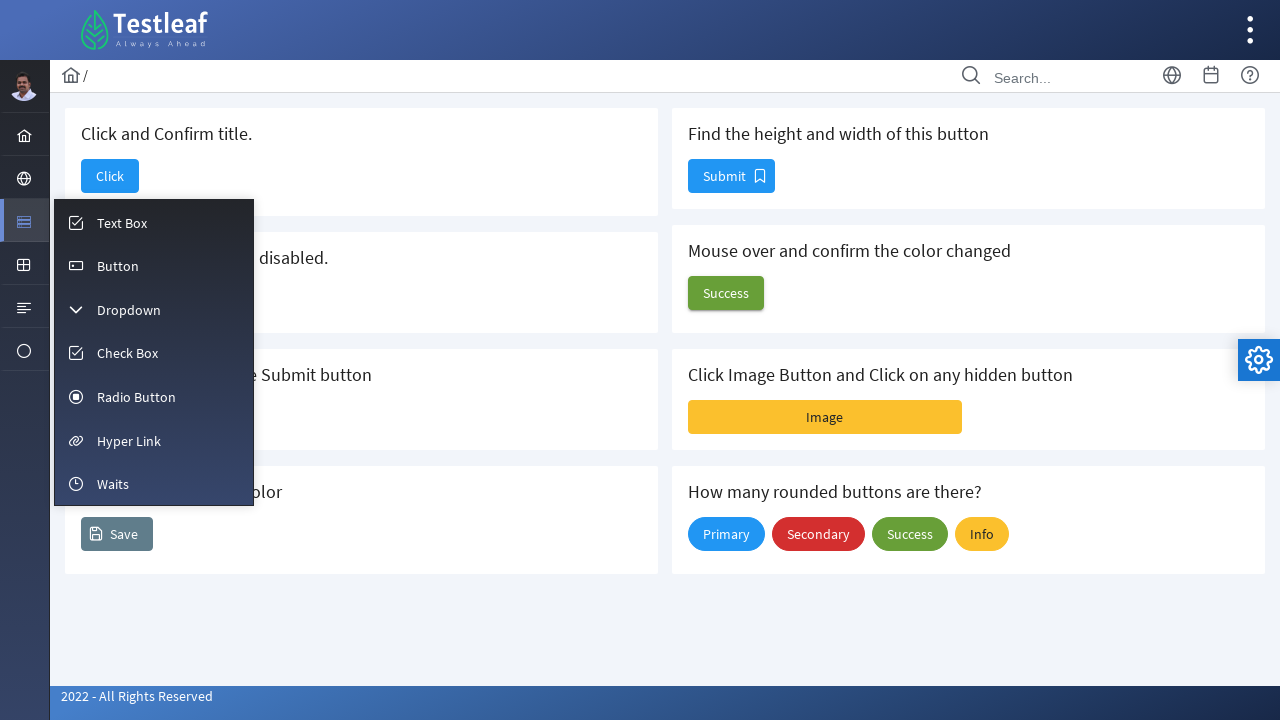

Clicked Radio Button link to navigate to radio button test page at (136, 397) on xpath=//span[text()='Radio Button']
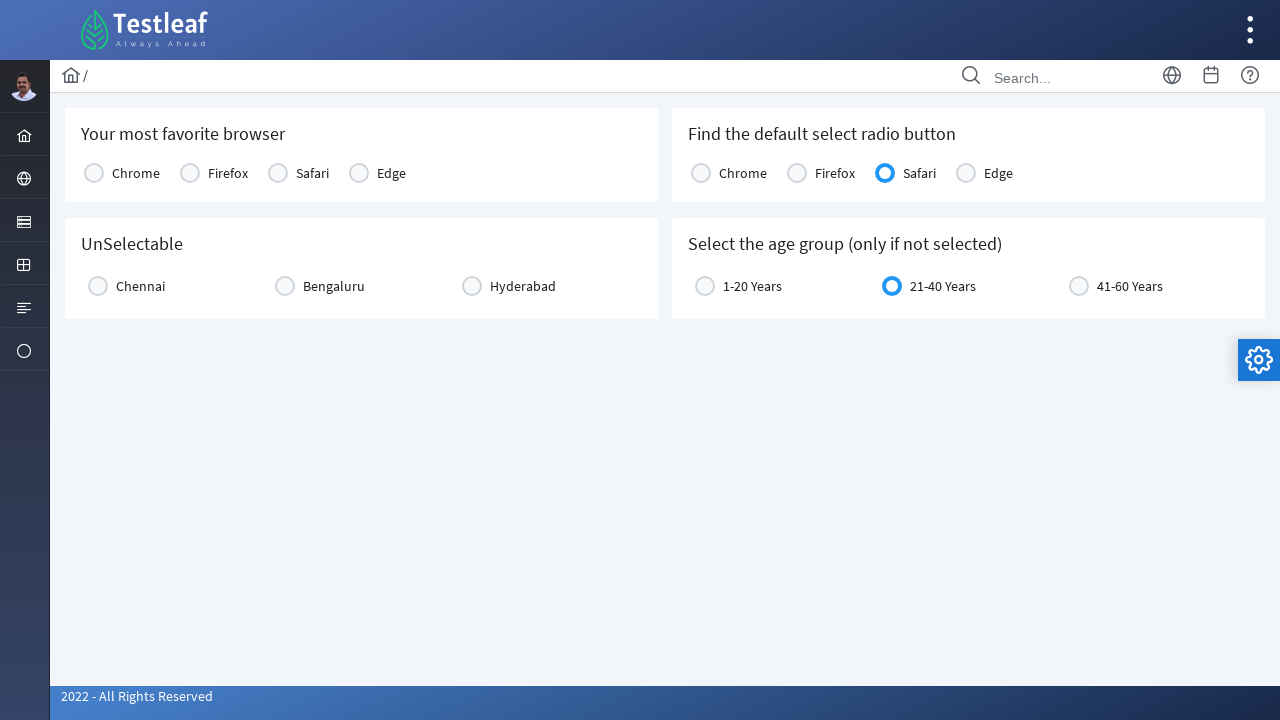

Selected Chrome radio button for browser type at (136, 173) on xpath=//label[text()='Chrome']
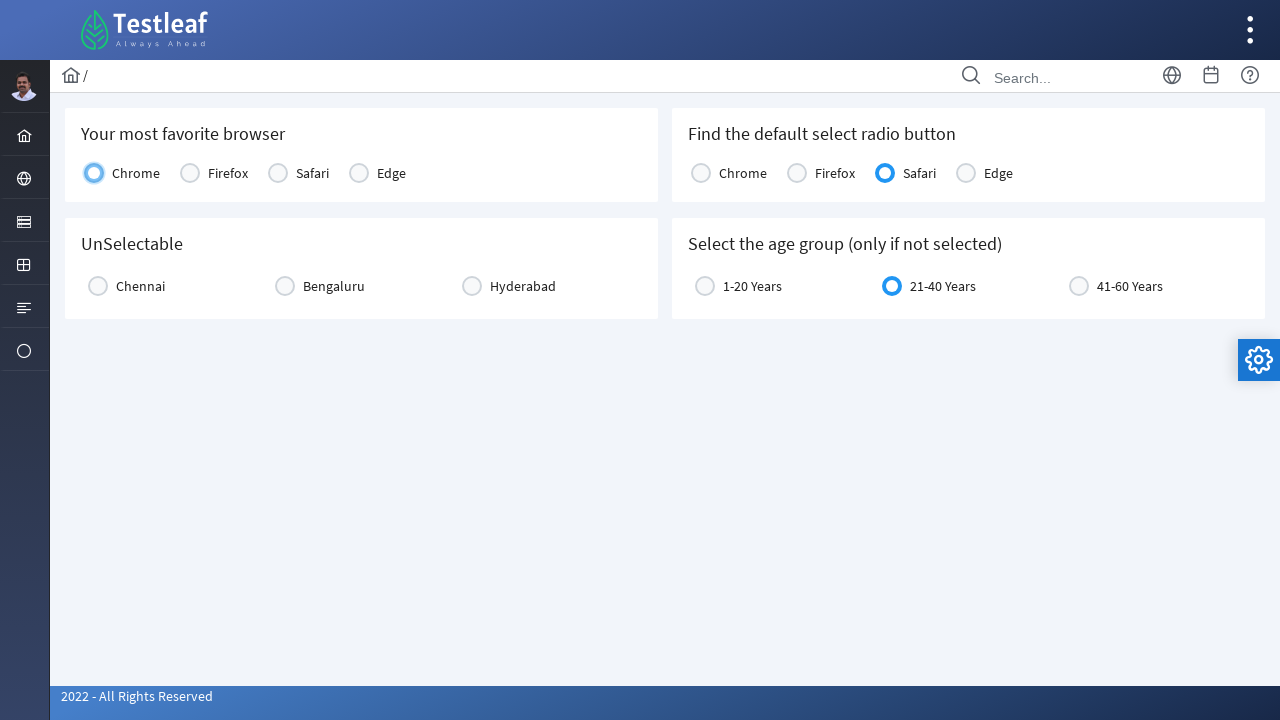

Selected Hyderabad radio button for city selection at (523, 286) on xpath=//label[text()='Hyderabad']
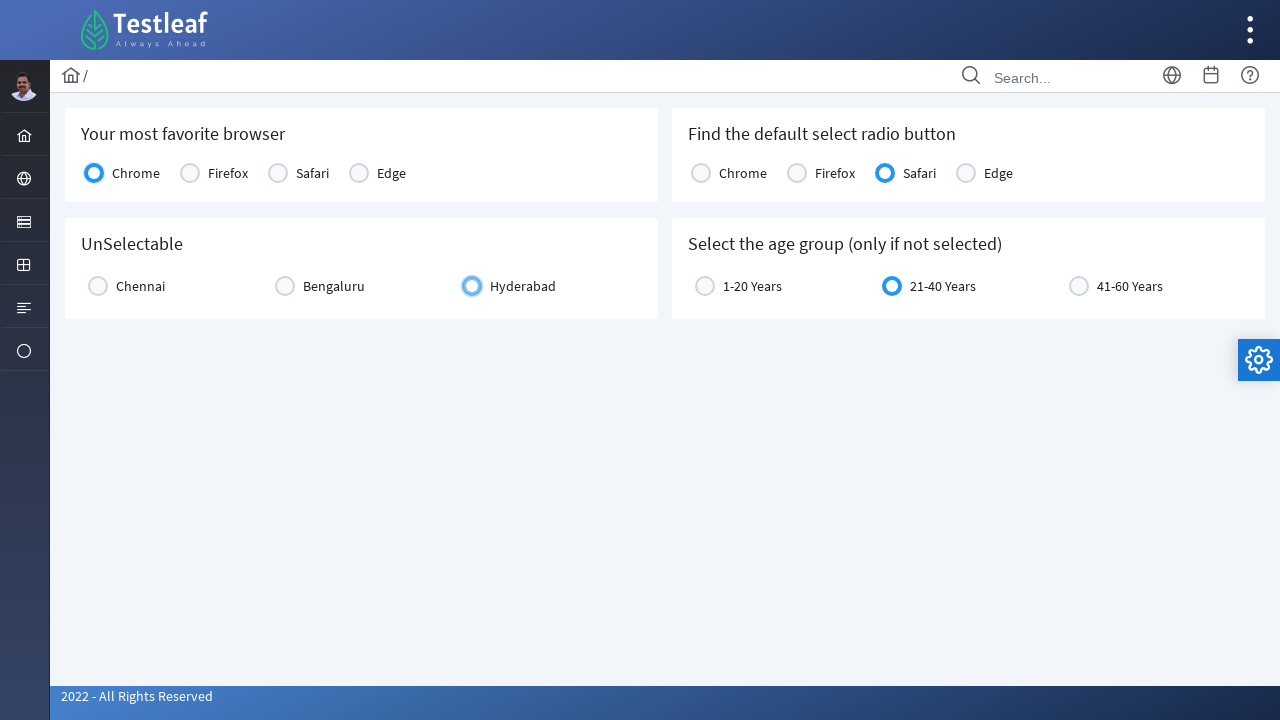

Located Firefox radio button element
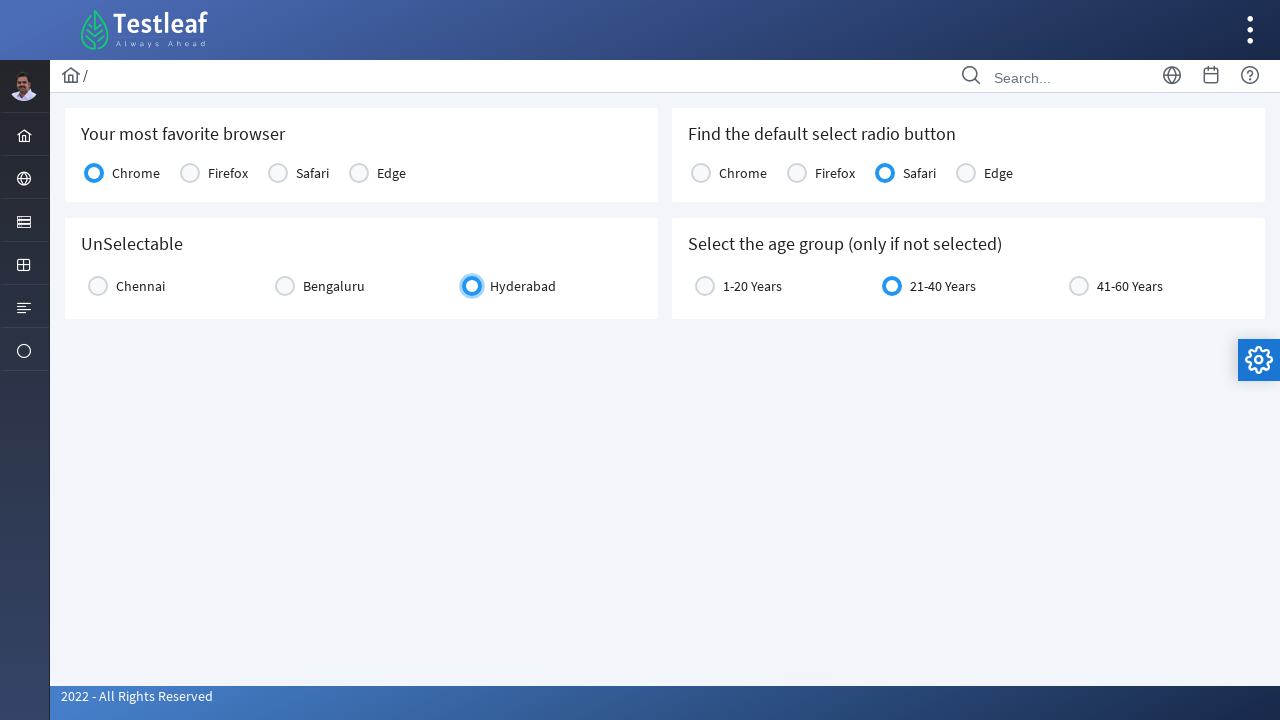

Verified Firefox radio button is visible
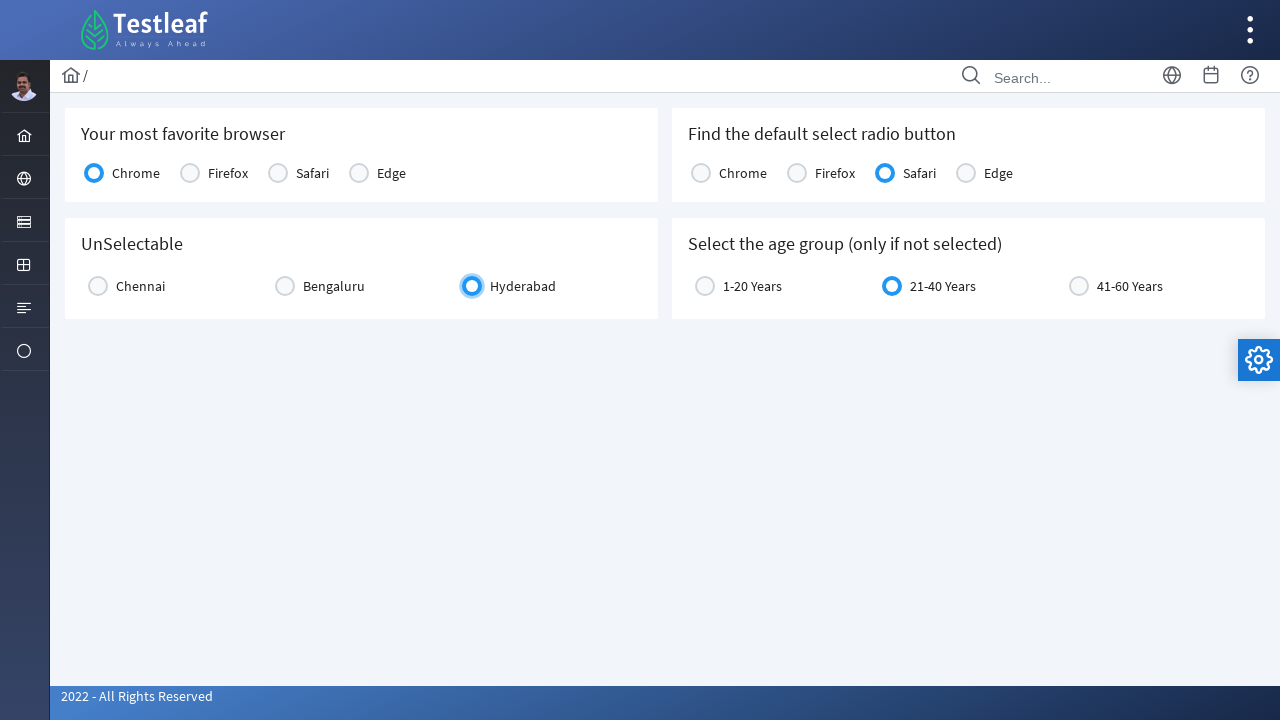

Located Safari radio button element
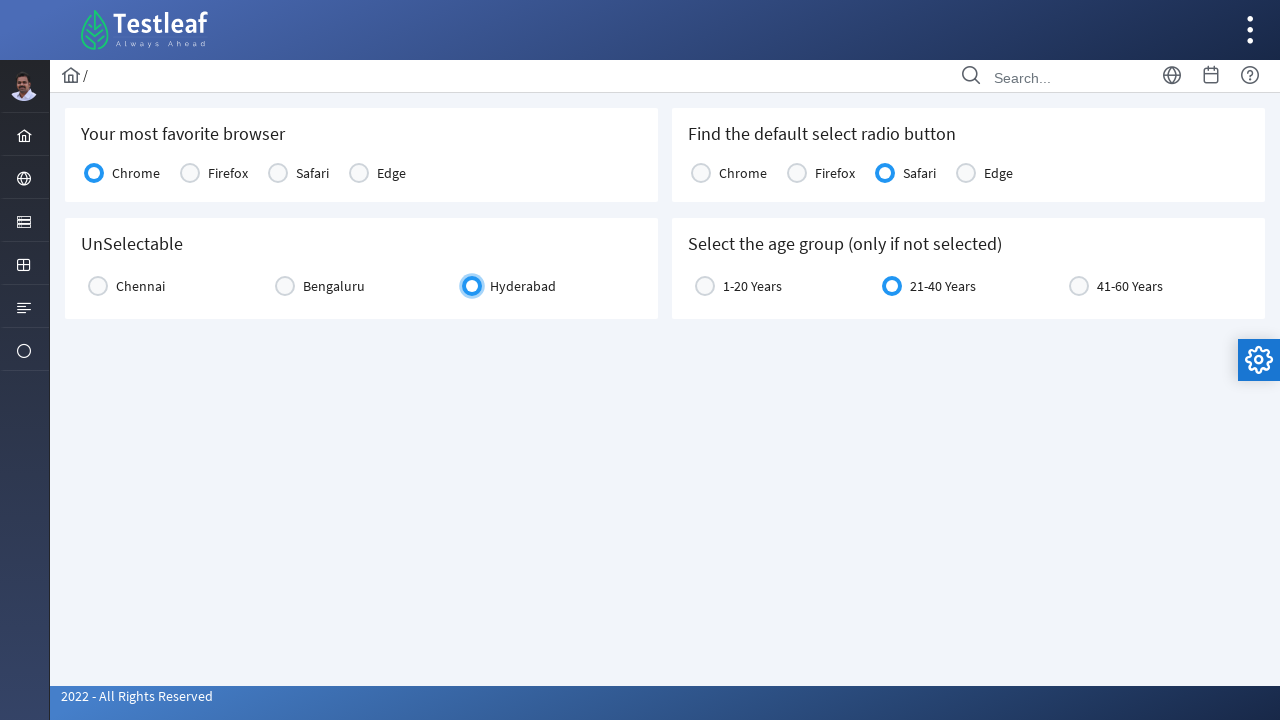

Verified Safari radio button is visible
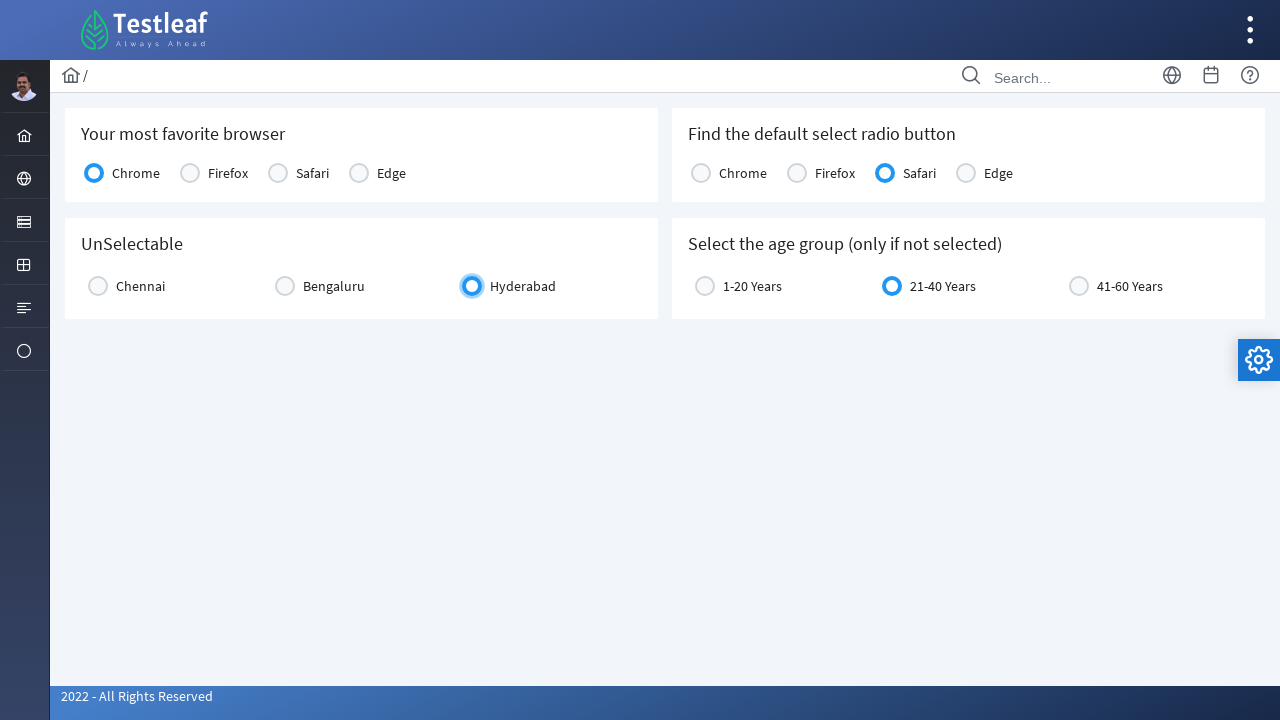

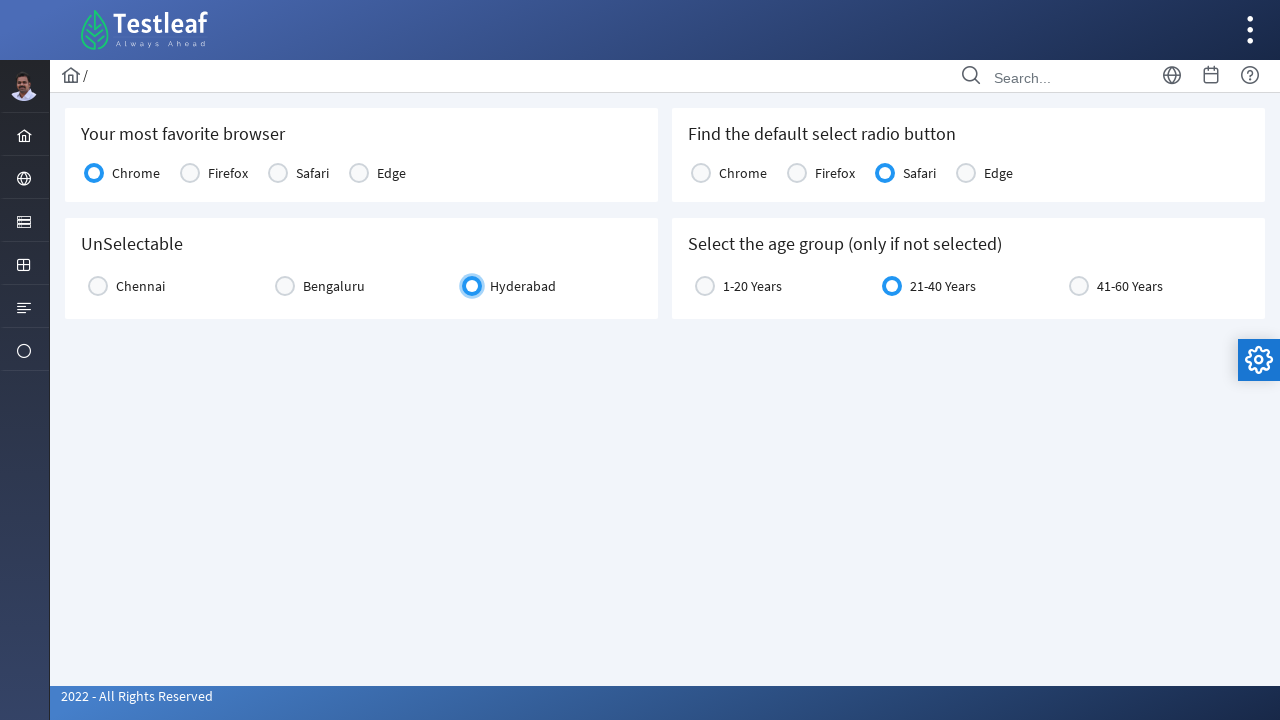